Clicks the "Yes" radio button and verifies it is selected using two different methods

Starting URL: https://demoqa.com/radio-button

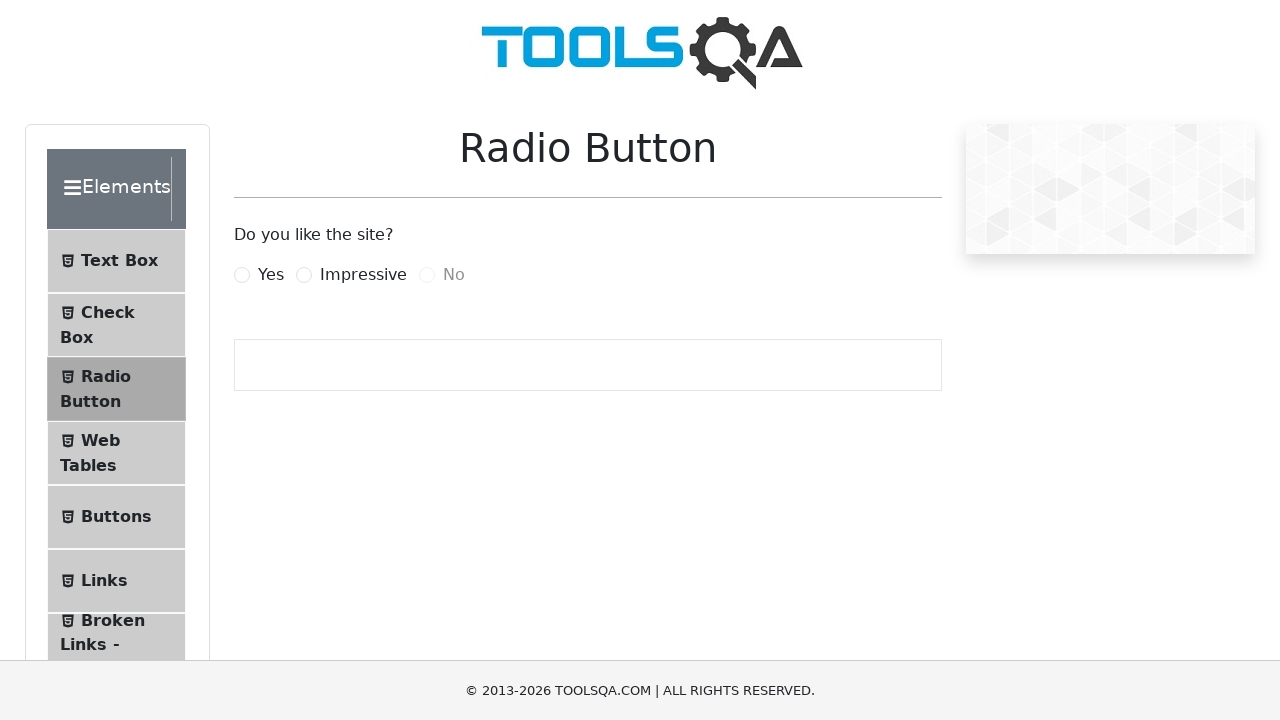

Clicked the 'Yes' radio button label at (271, 275) on label[for="yesRadio"]
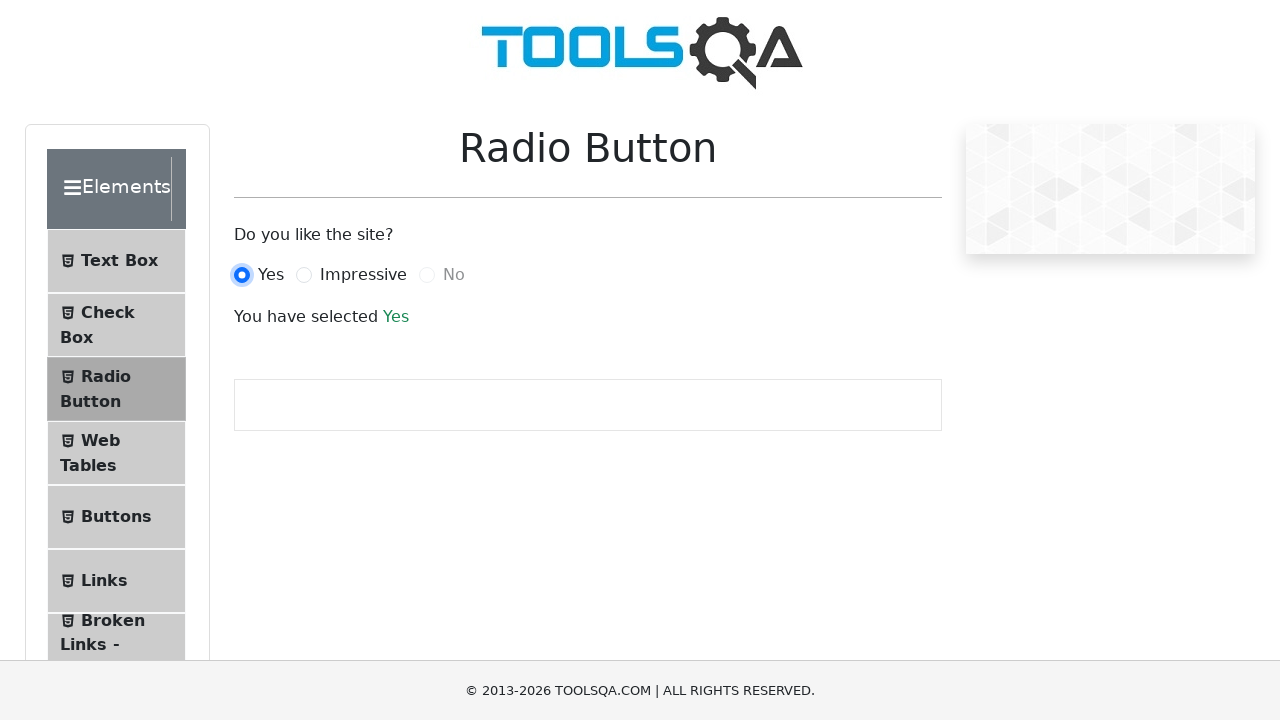

Retrieved result text from success message span
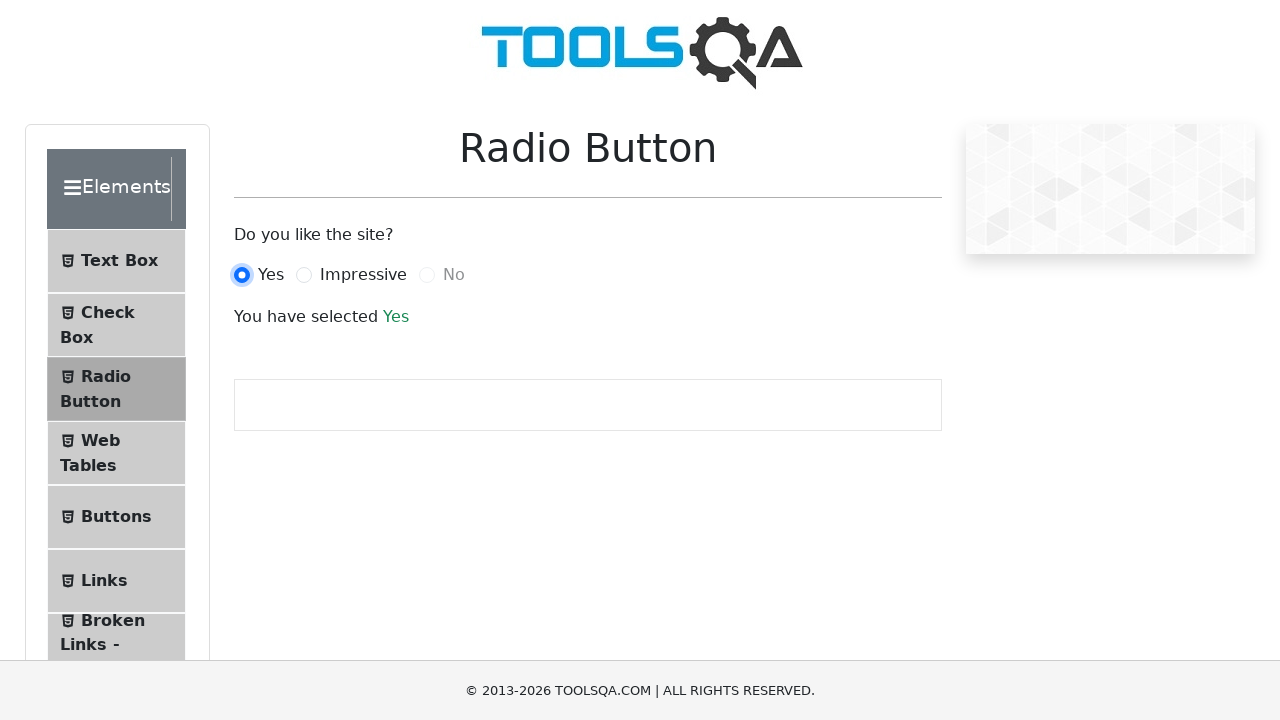

Verified result text equals 'Yes'
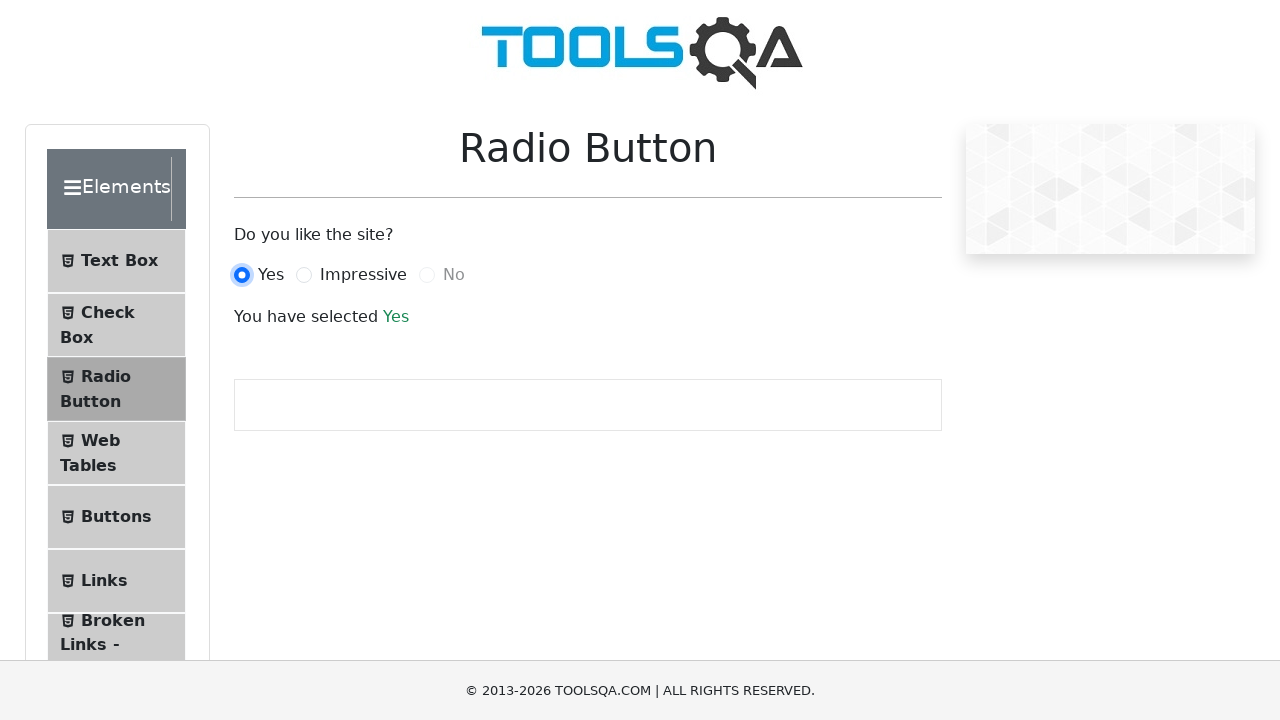

Located the 'Yes' radio button input element
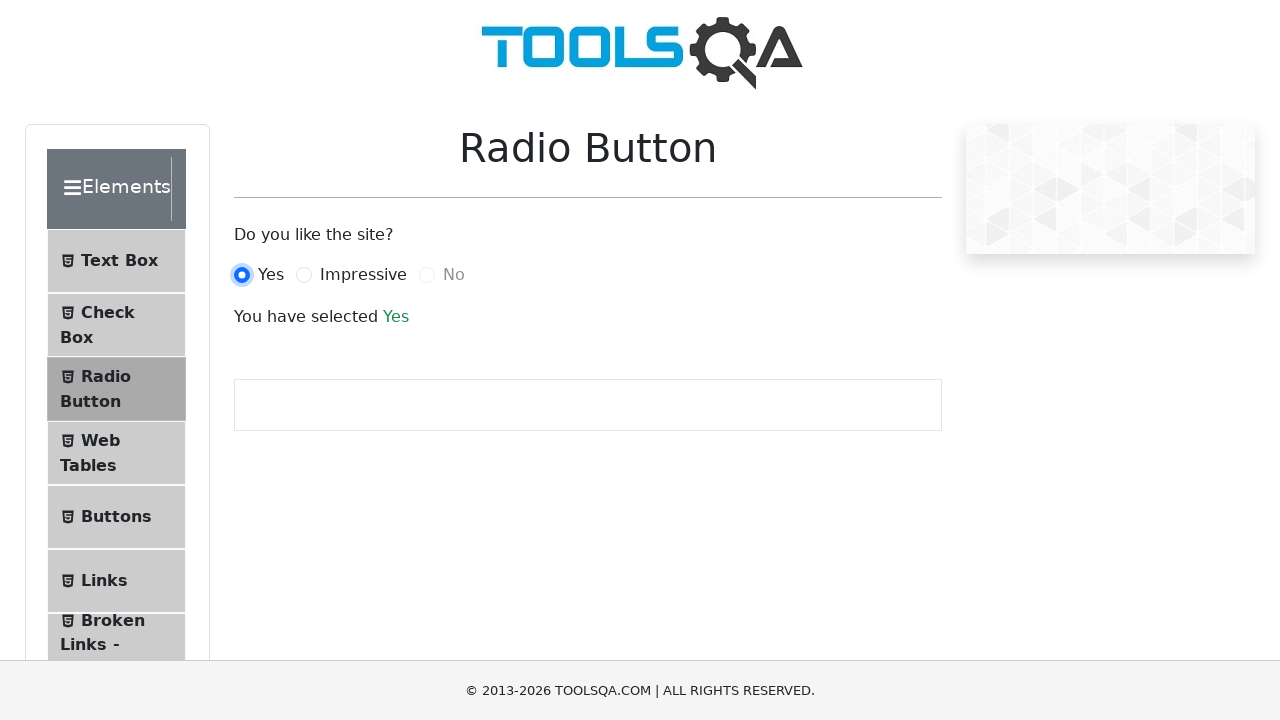

Verified the 'Yes' radio button input is checked
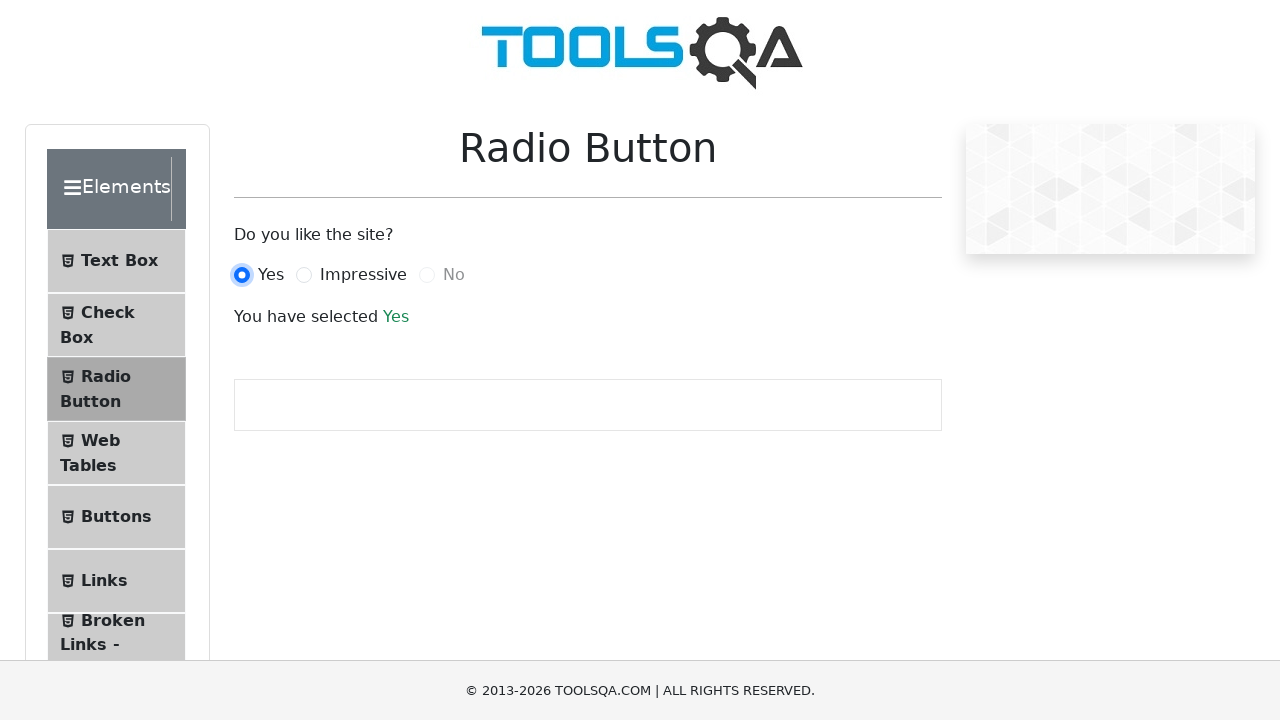

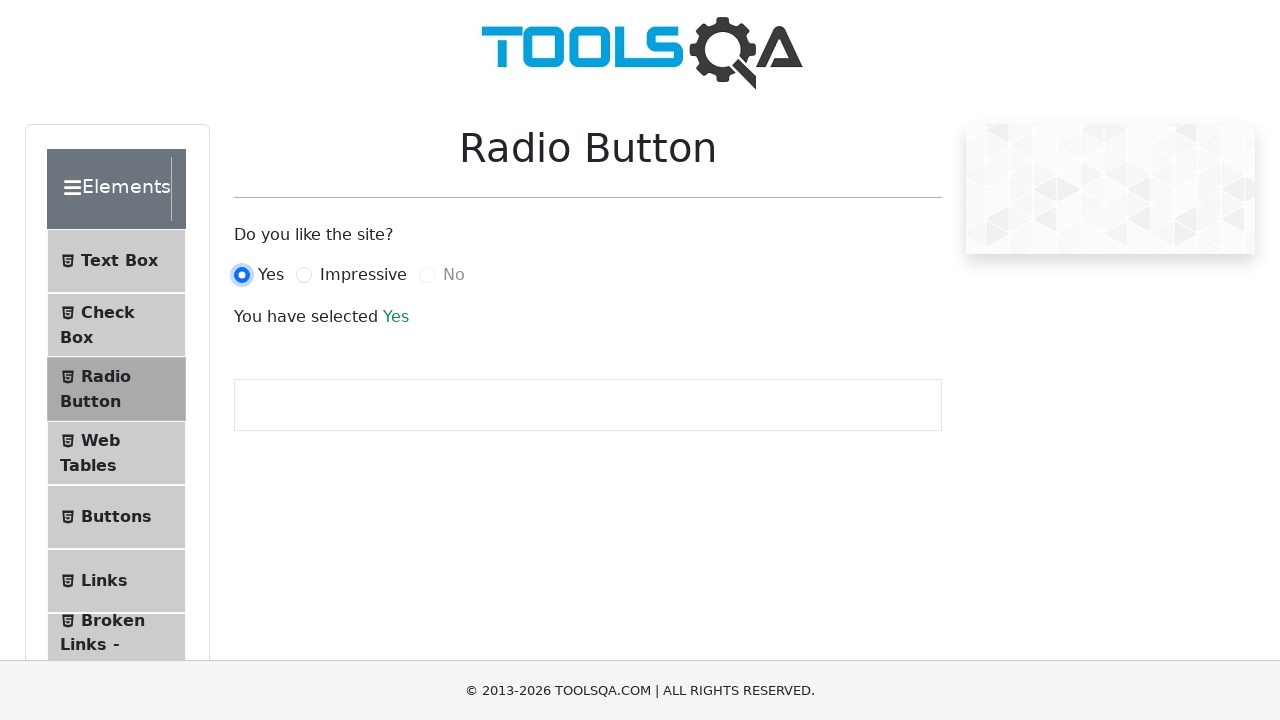